Navigates to DemoQA Text Box page and verifies that the Email input field with placeholder is visible.

Starting URL: https://demoqa.com/elements

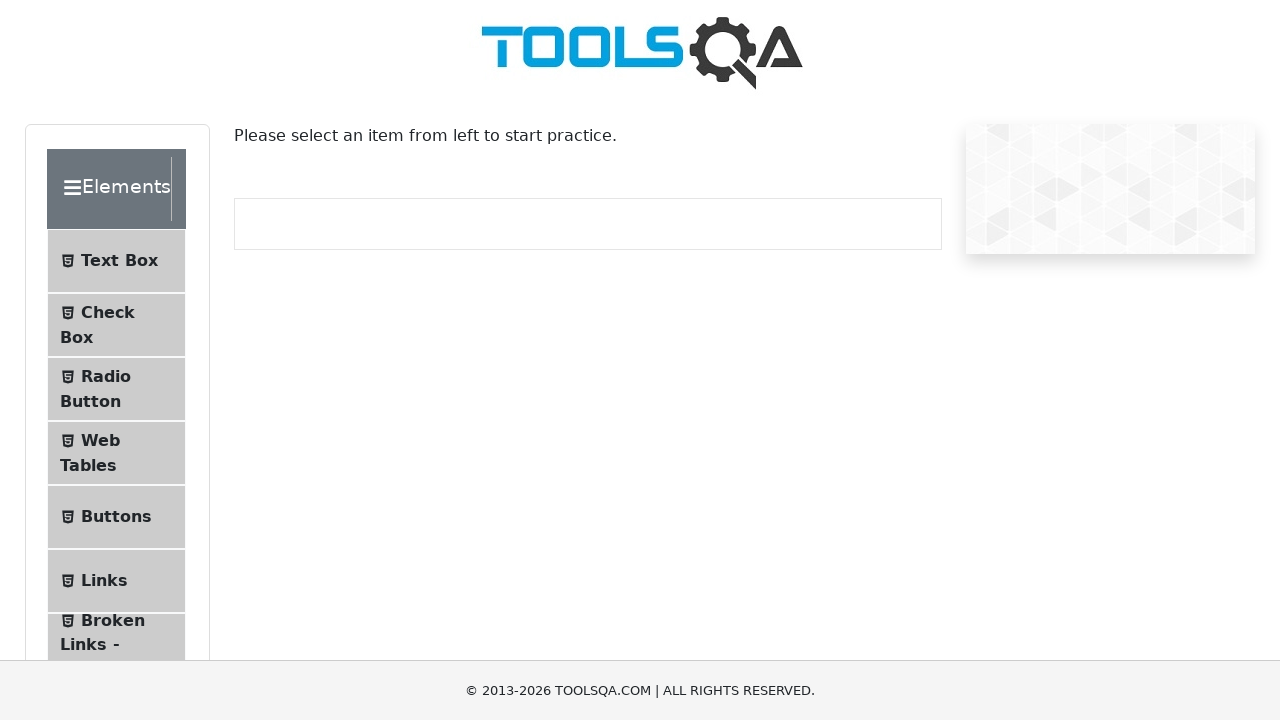

Clicked Text Box button in menu at (119, 261) on internal:text="Text Box"i
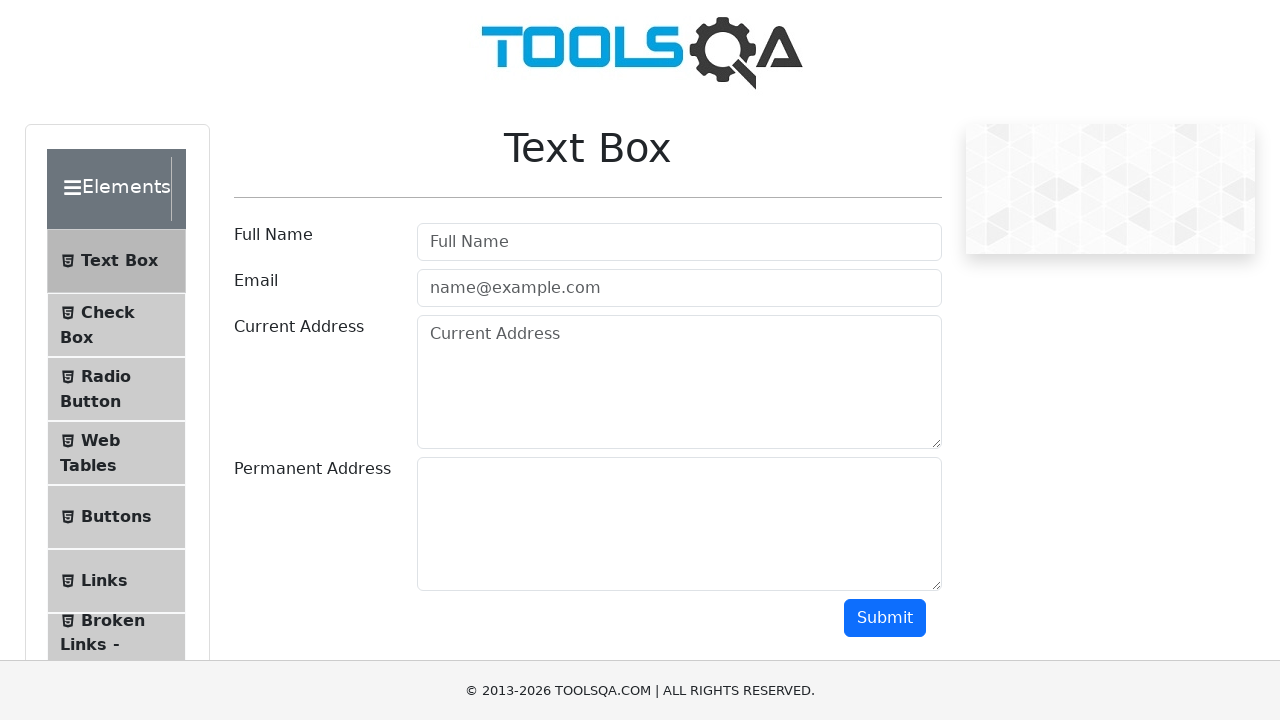

Text Box page loaded successfully
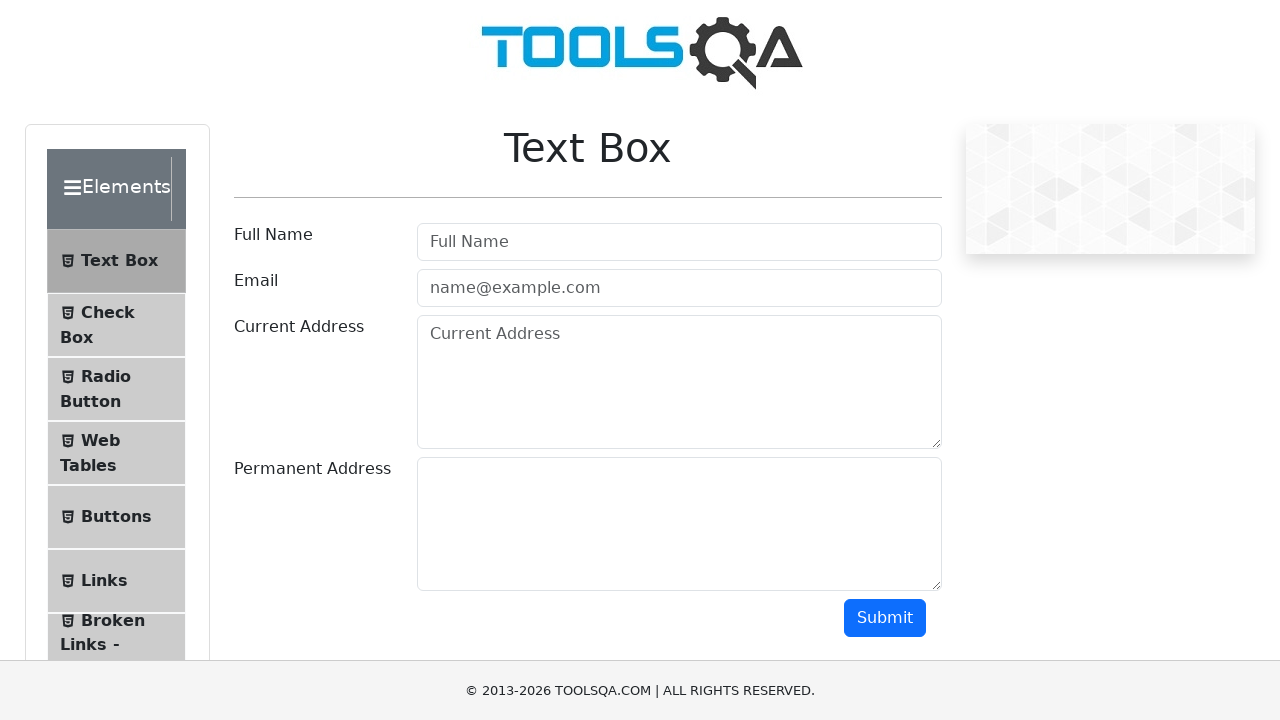

Email input field with placeholder 'name@example.com' is visible
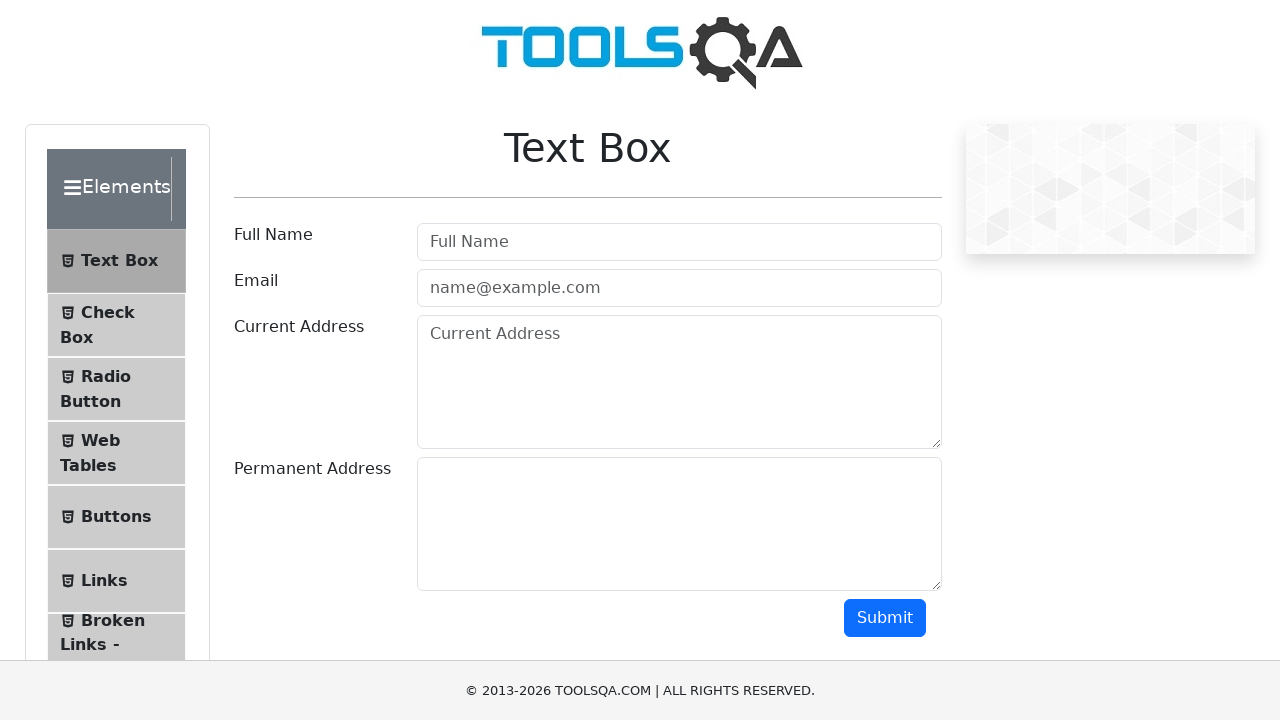

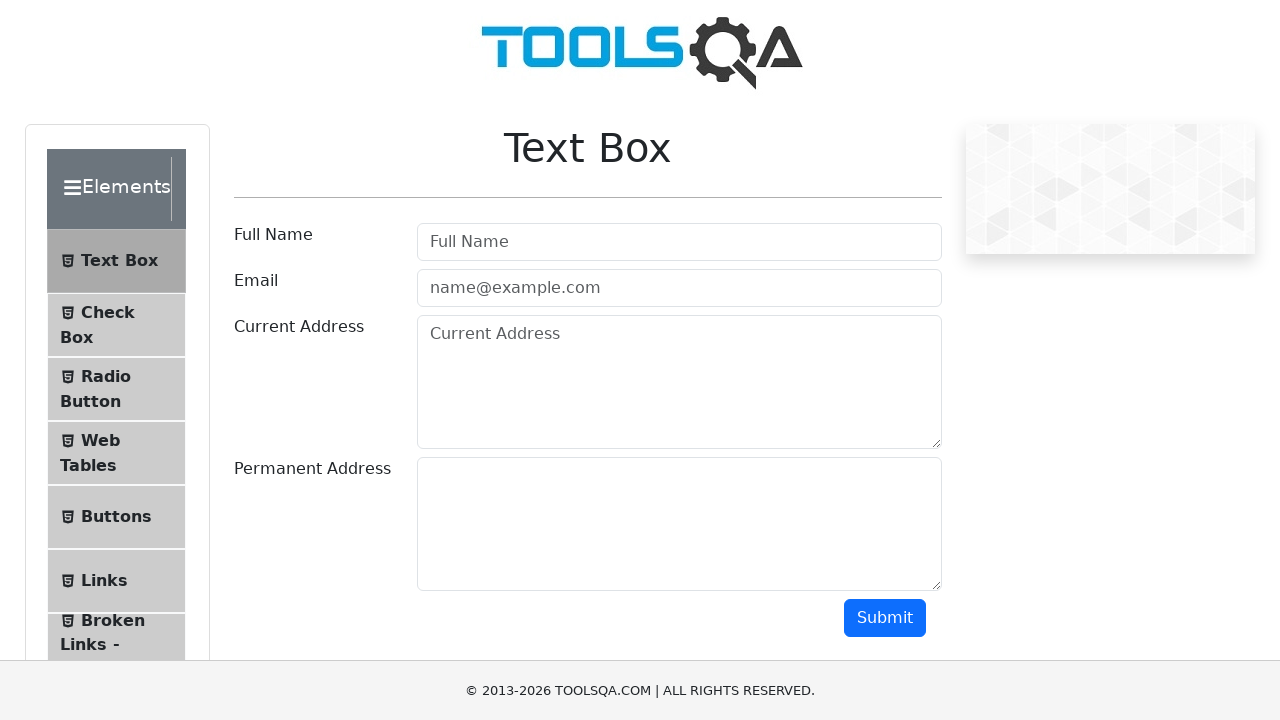